Tests slider functionality by locating a range input slider and pressing the right arrow key 5 times to increase its value, then verifying the value changed.

Starting URL: https://bonigarcia.dev/selenium-webdriver-java/web-form.html

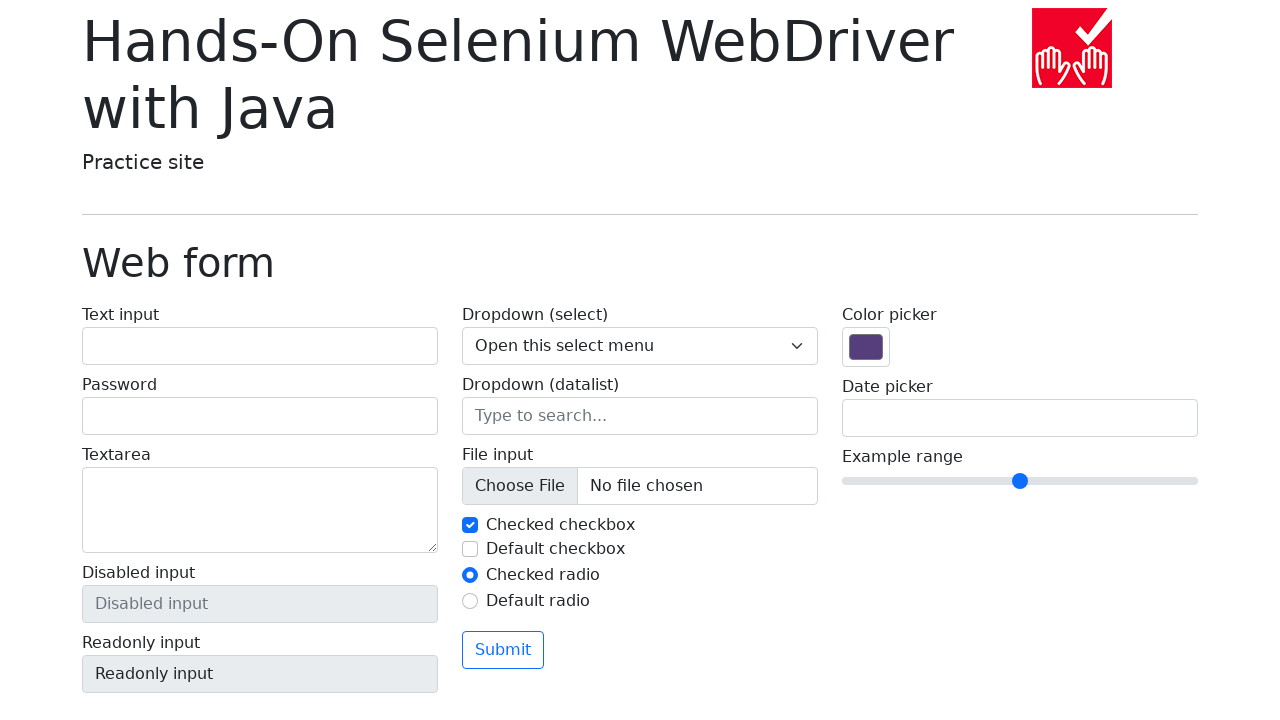

Navigated to web form page
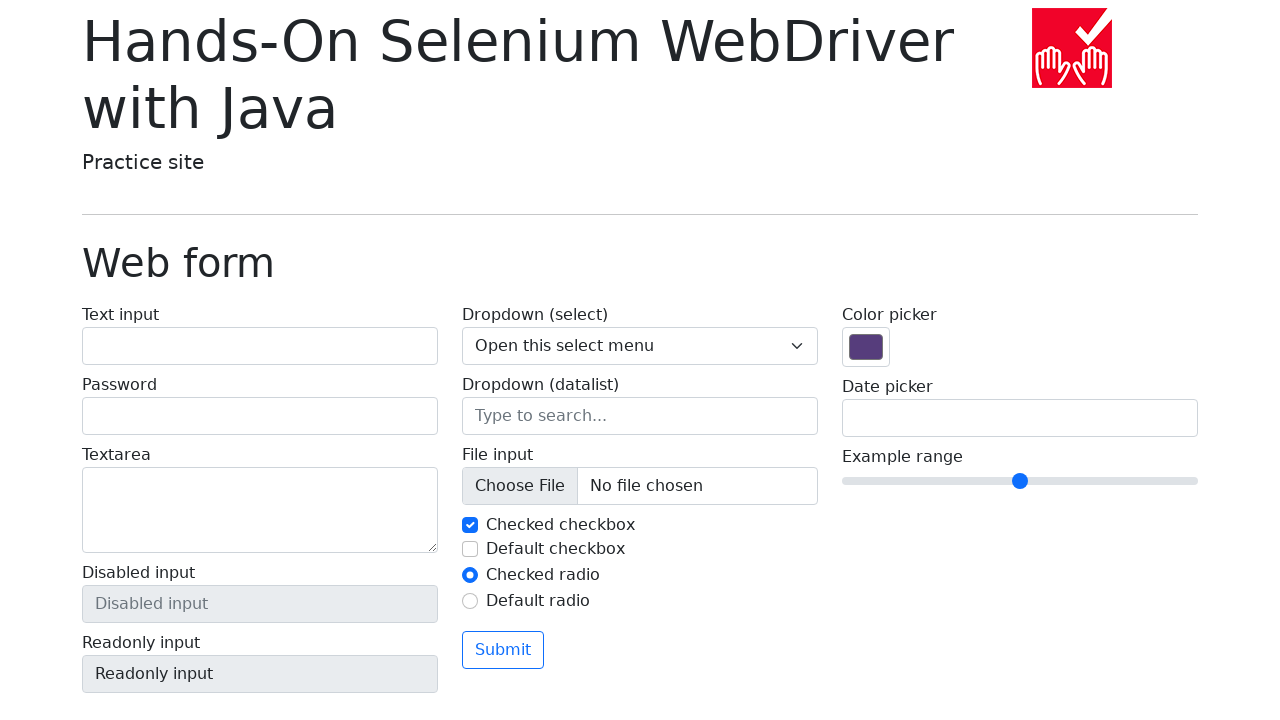

Located range input slider element
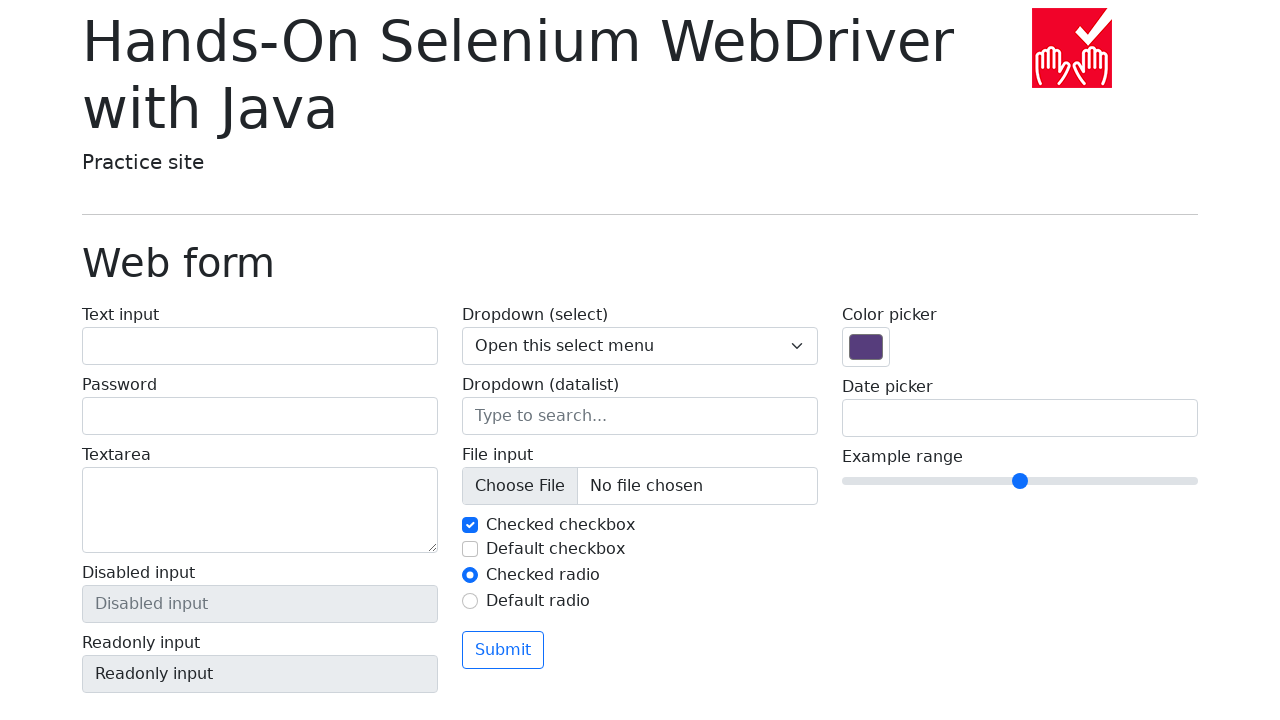

Retrieved initial slider value: 5
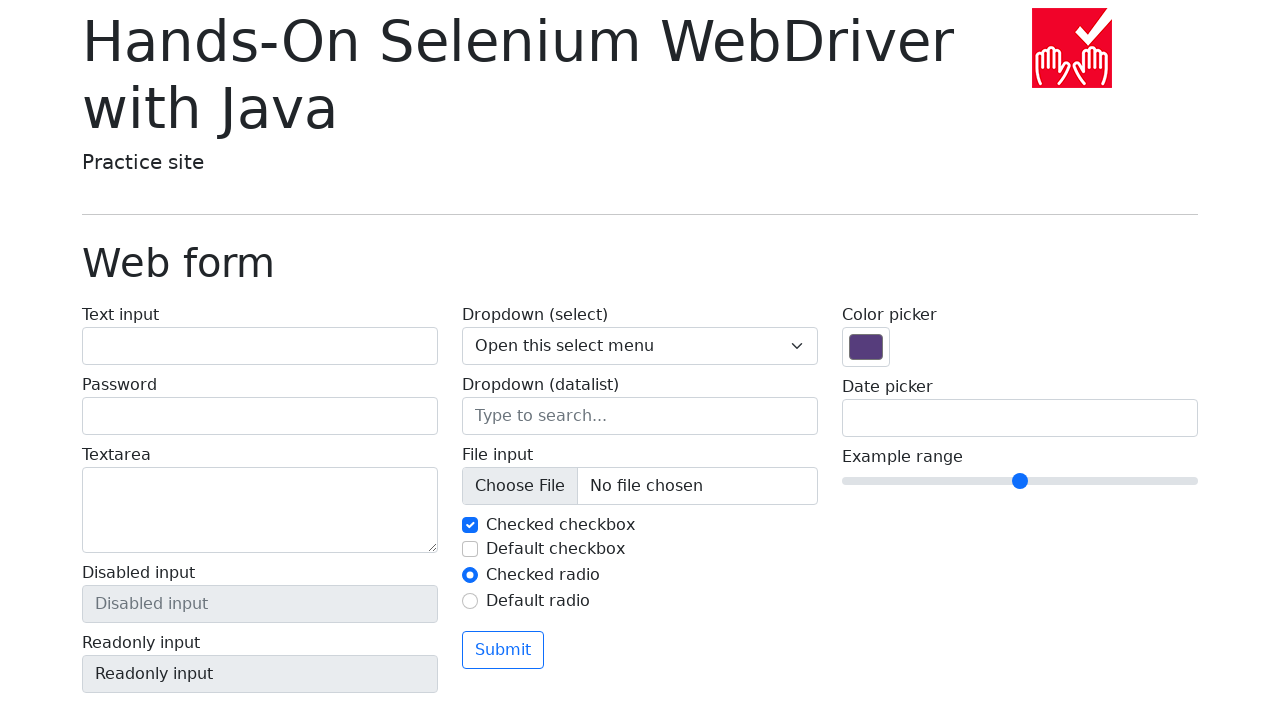

Pressed ArrowRight key on slider (press 1 of 5) on input[name='my-range']
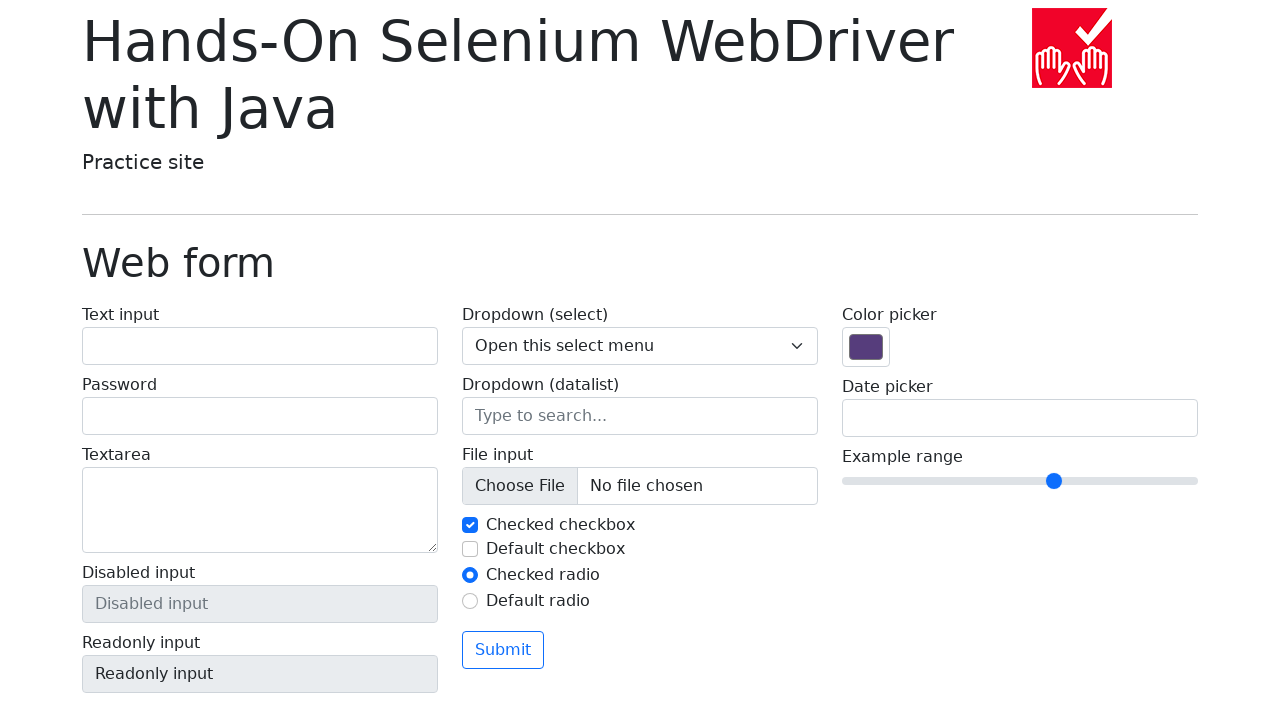

Pressed ArrowRight key on slider (press 2 of 5) on input[name='my-range']
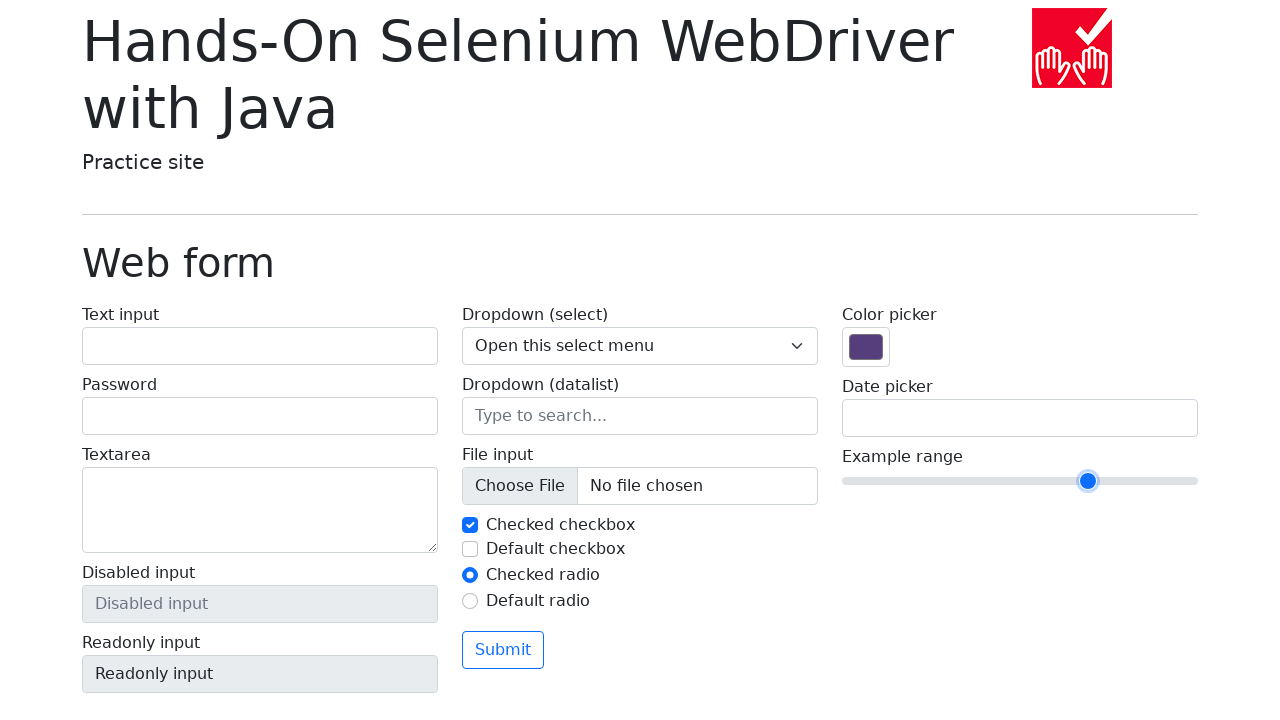

Pressed ArrowRight key on slider (press 3 of 5) on input[name='my-range']
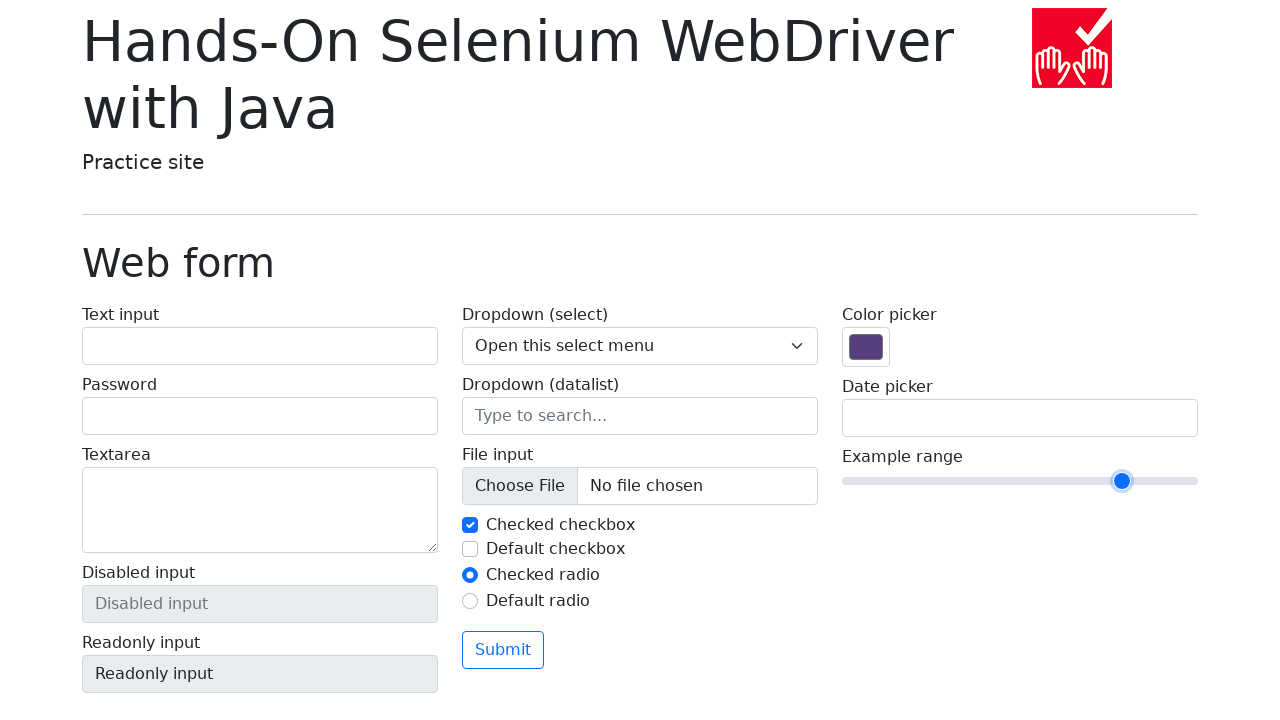

Pressed ArrowRight key on slider (press 4 of 5) on input[name='my-range']
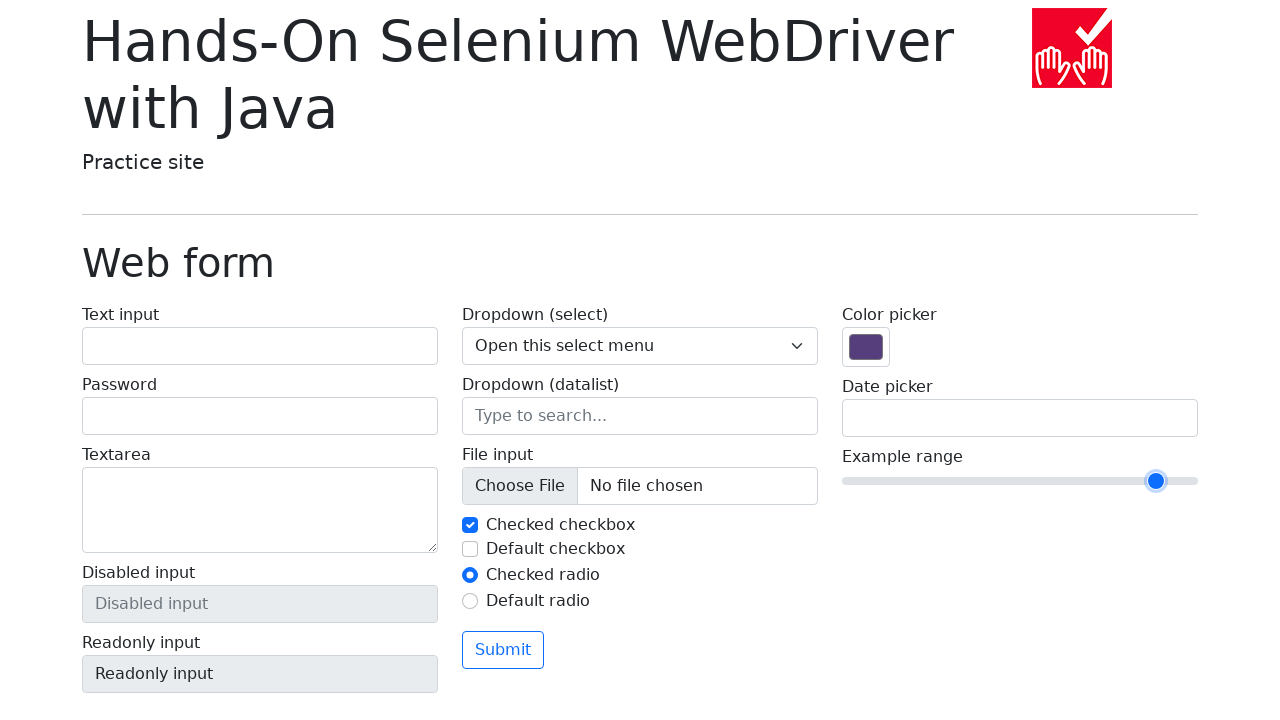

Pressed ArrowRight key on slider (press 5 of 5) on input[name='my-range']
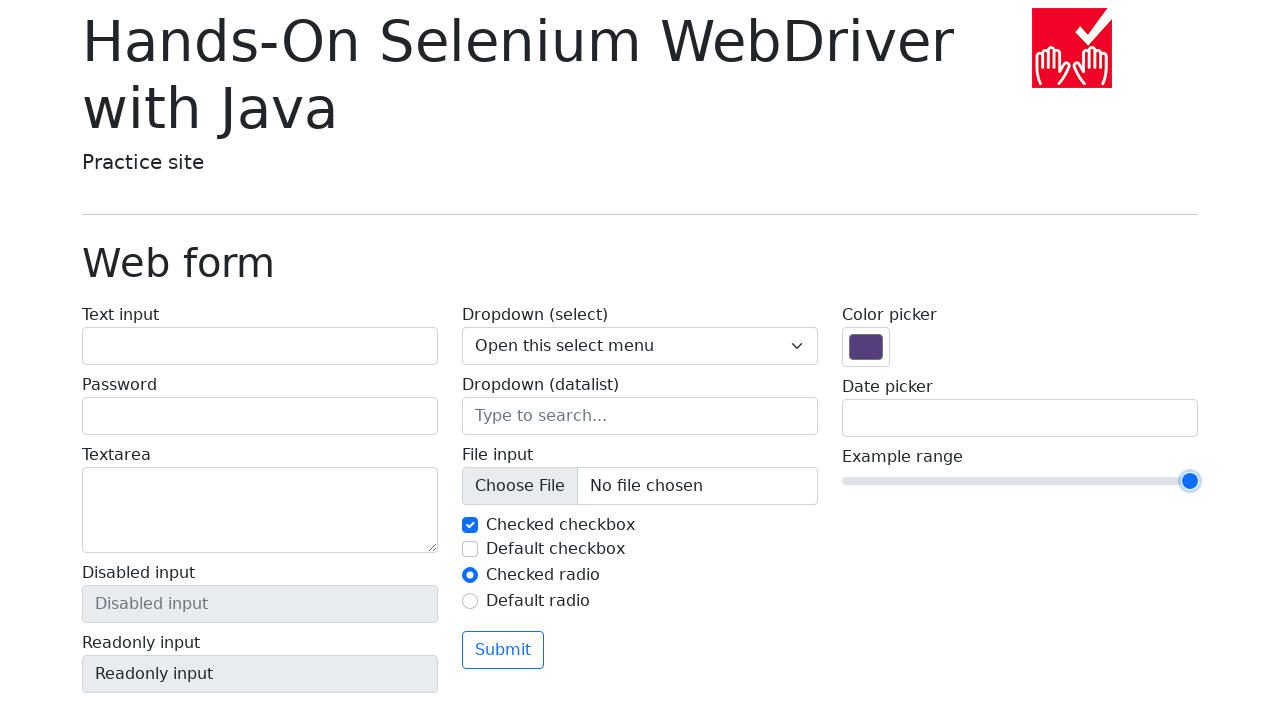

Retrieved final slider value: 10
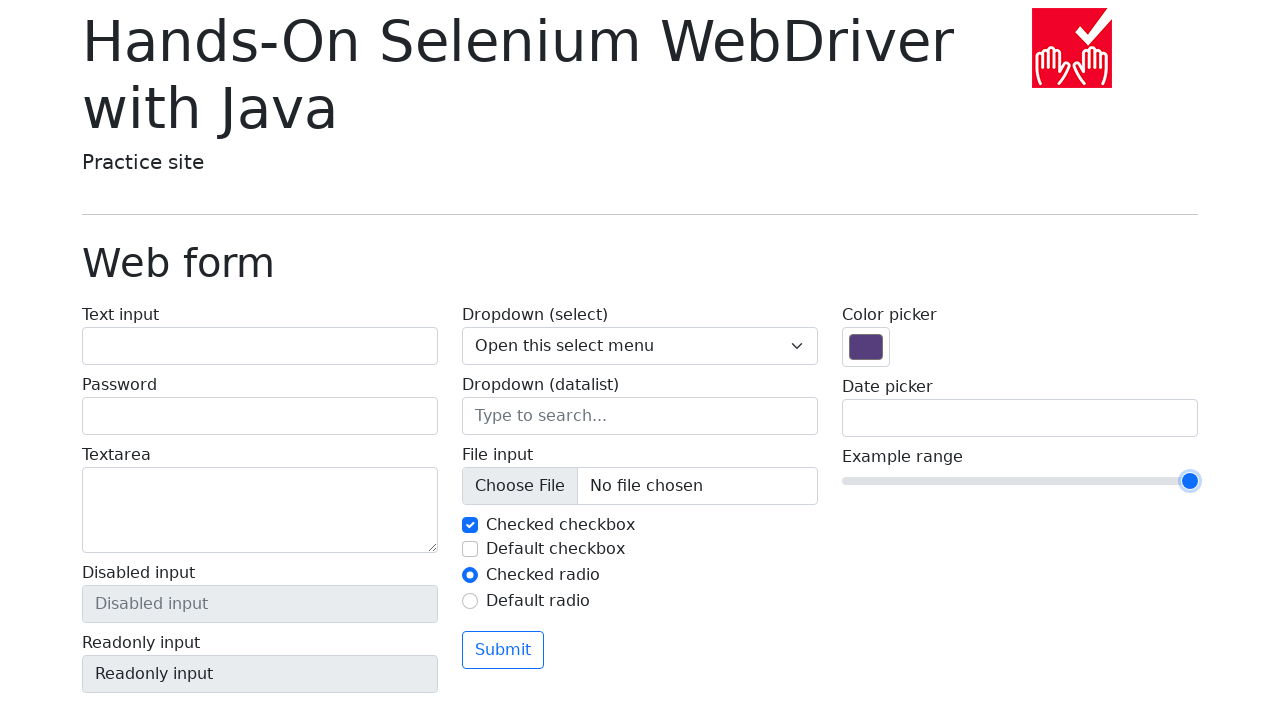

Verified slider value changed from 5 to 10
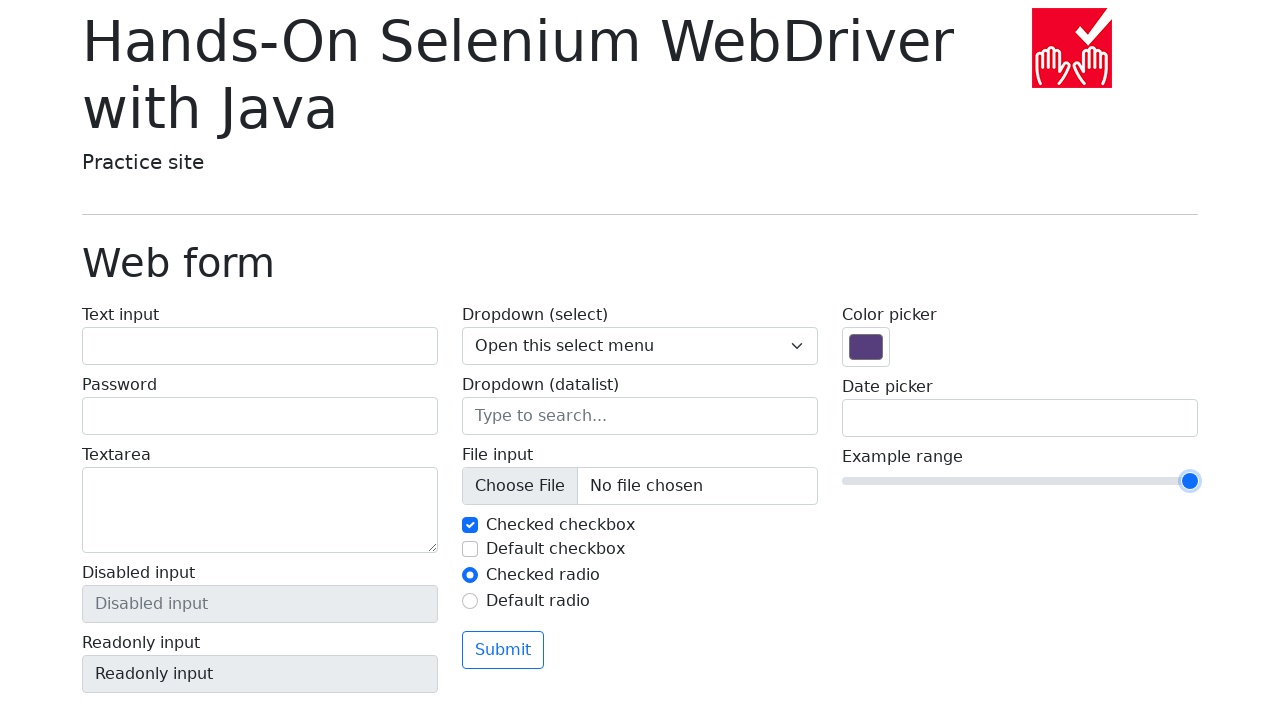

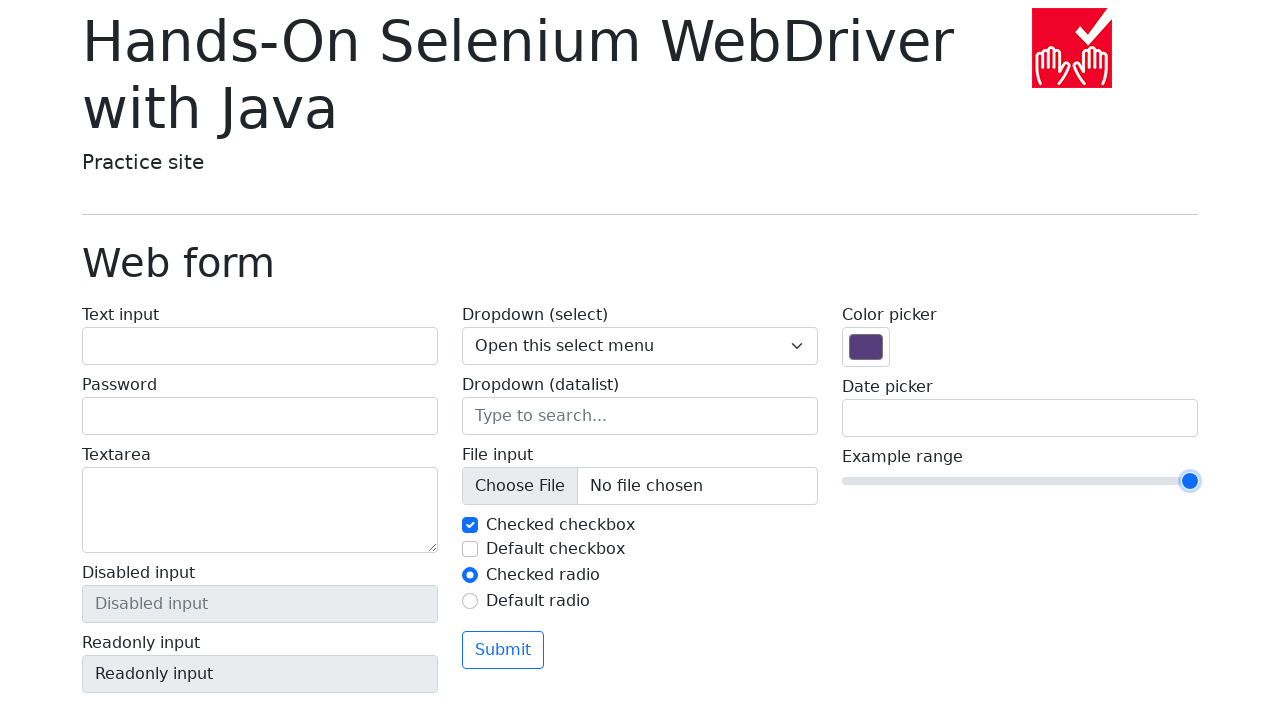